Navigates to Advantage Online Shopping site and retrieves the text from the speakers element

Starting URL: http://www.advantageonlineshopping.com/

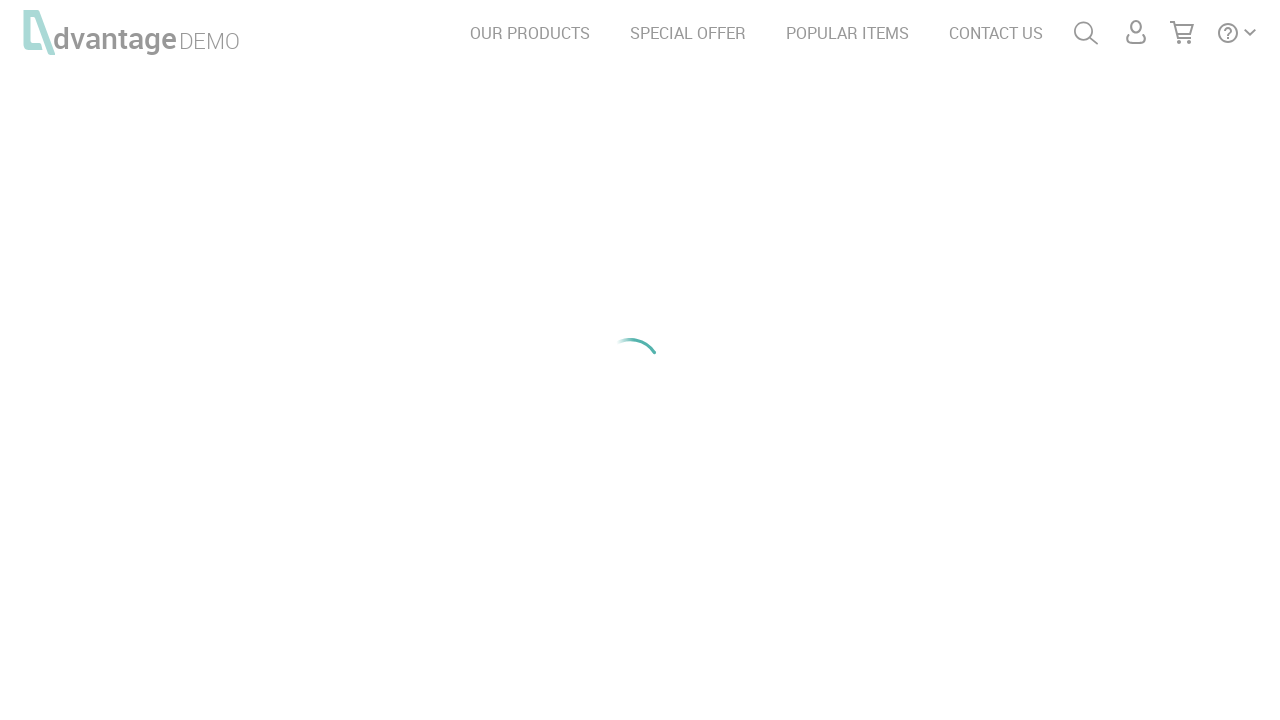

Waited for speakers element to be visible
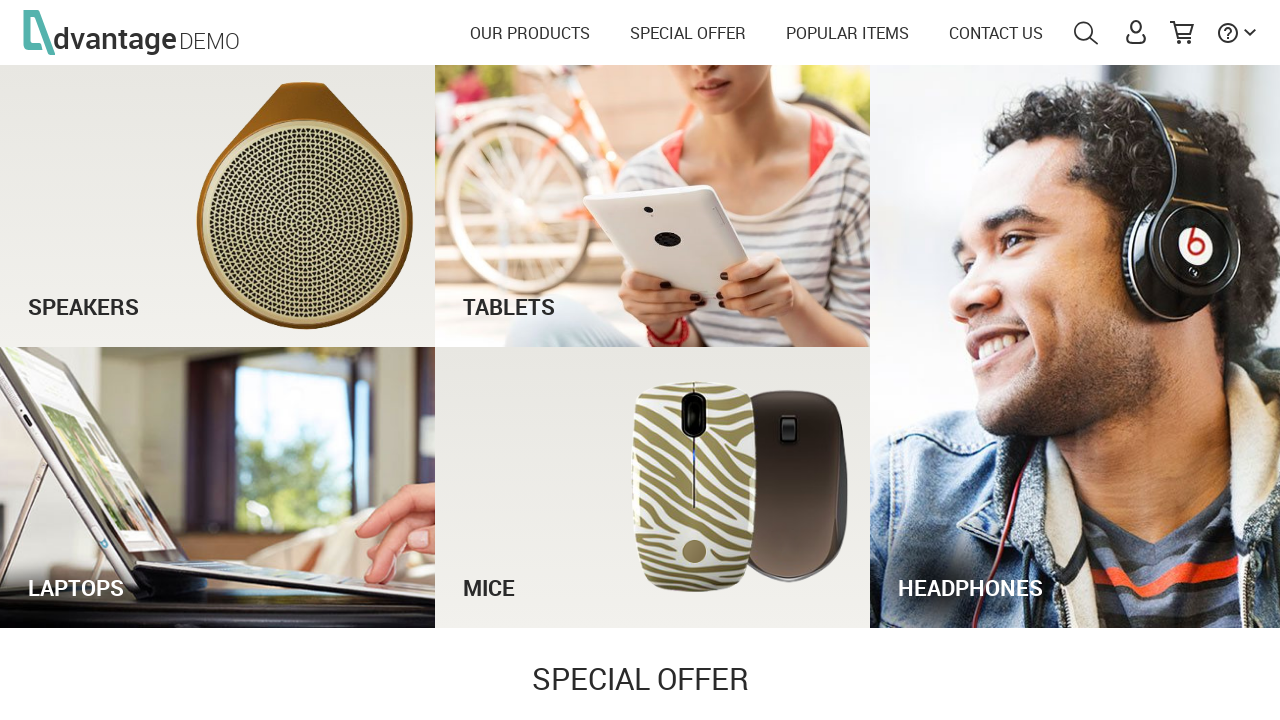

Retrieved text content from speakers element
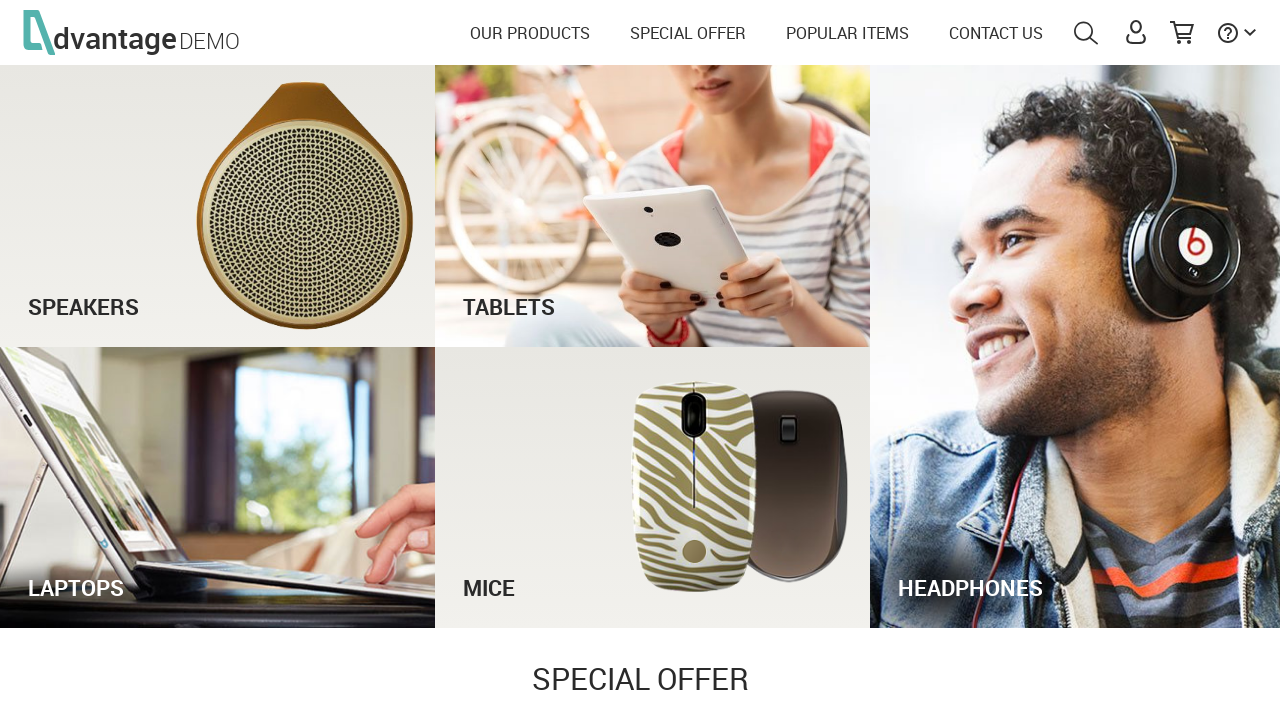

Printed speaker text to console
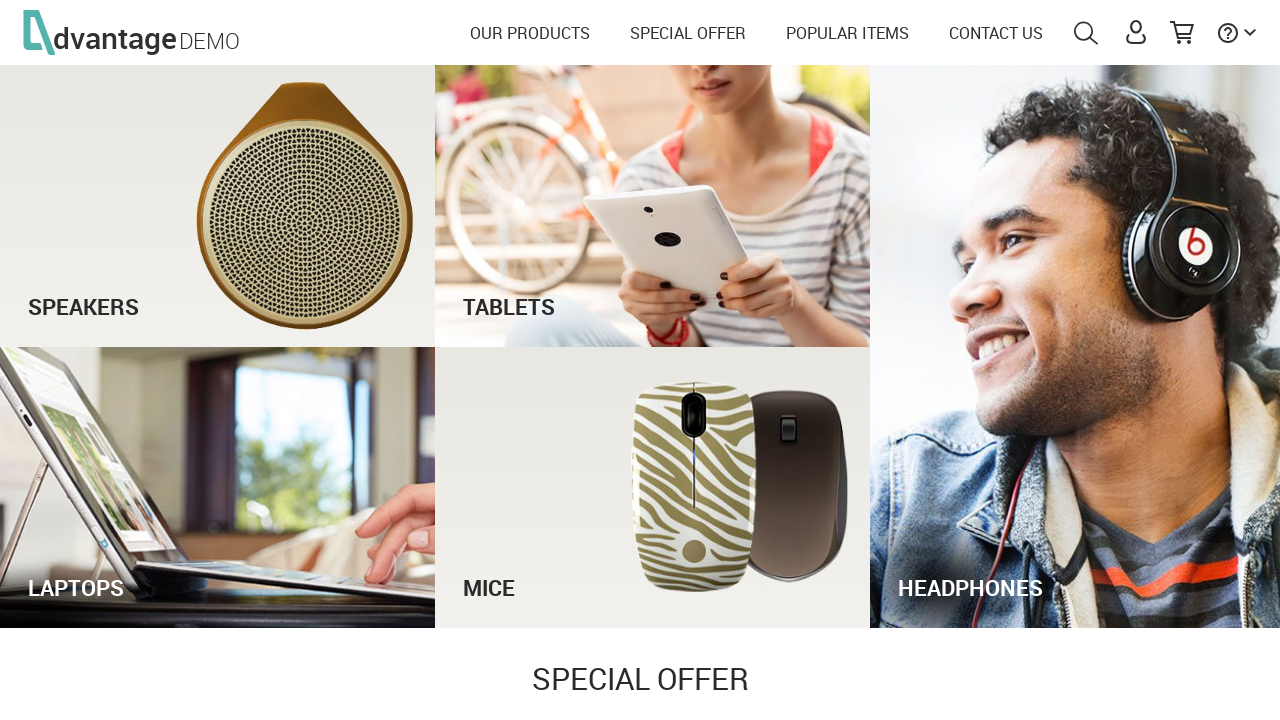

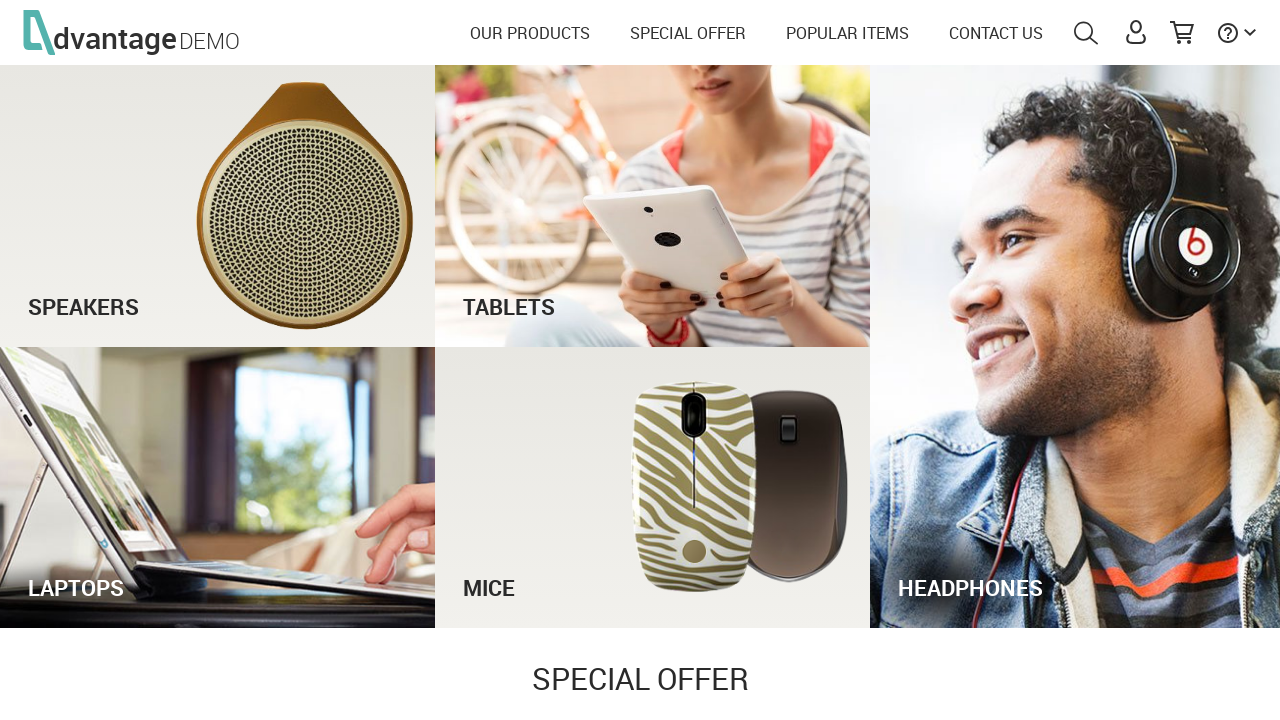